Tests scrolling functionality on the data structures introduction page

Starting URL: https://dsportalapp.herokuapp.com/data-structures-introduction

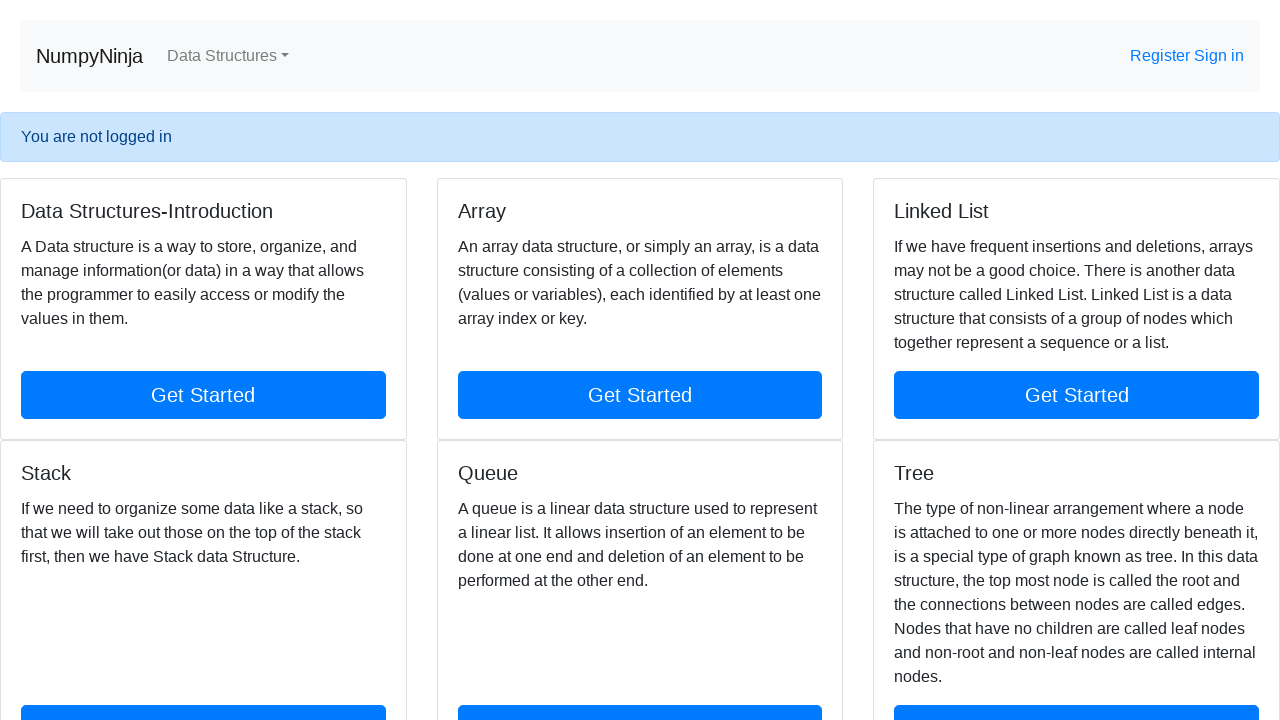

Navigated to data structures introduction page
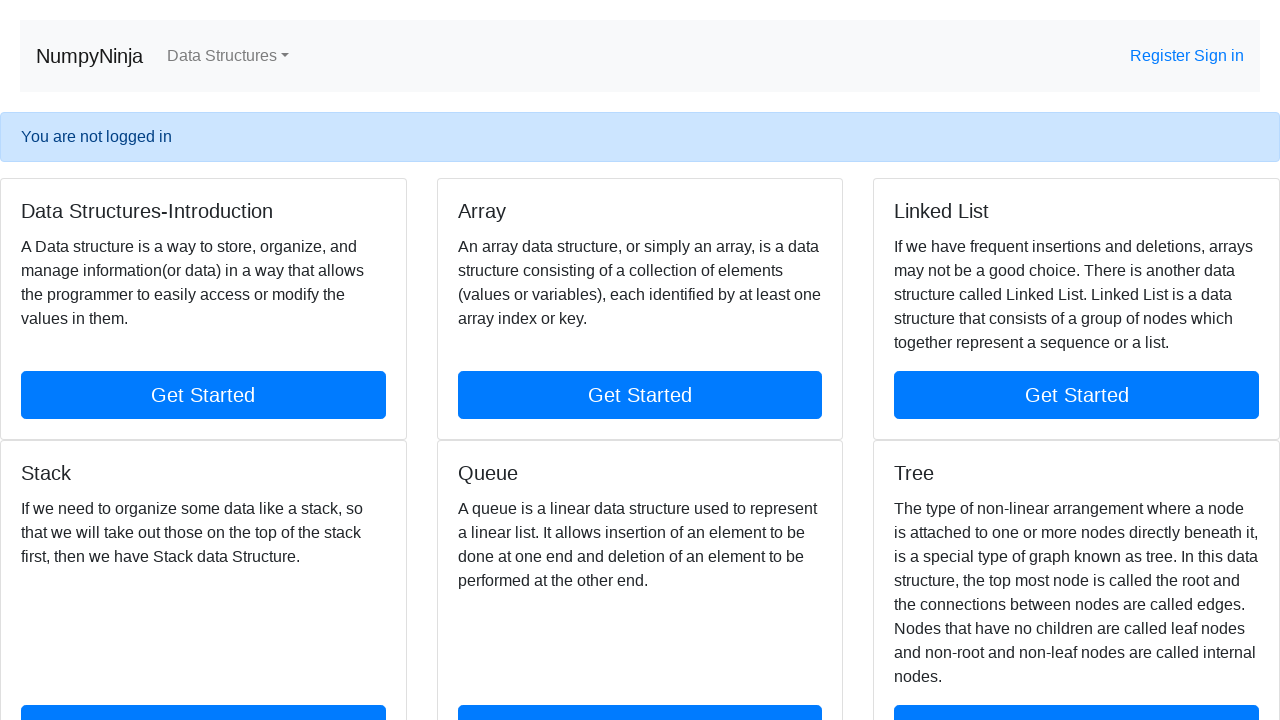

Scrolled to the end of the page
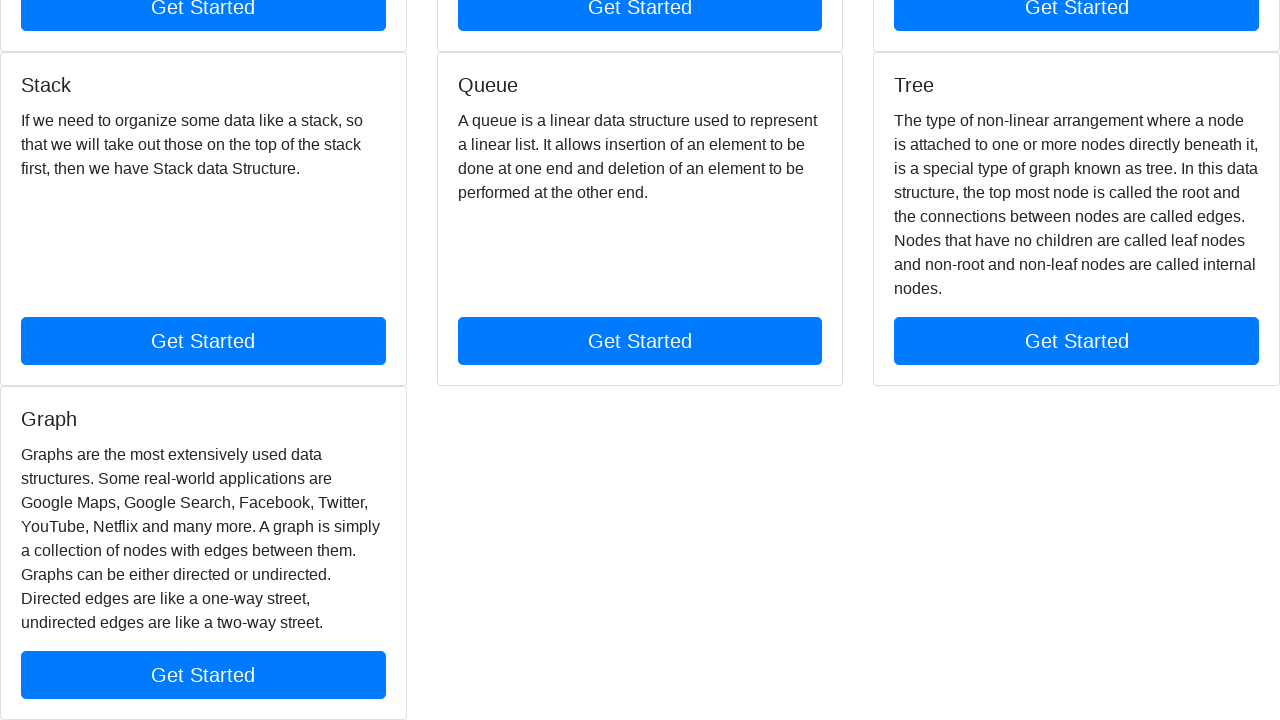

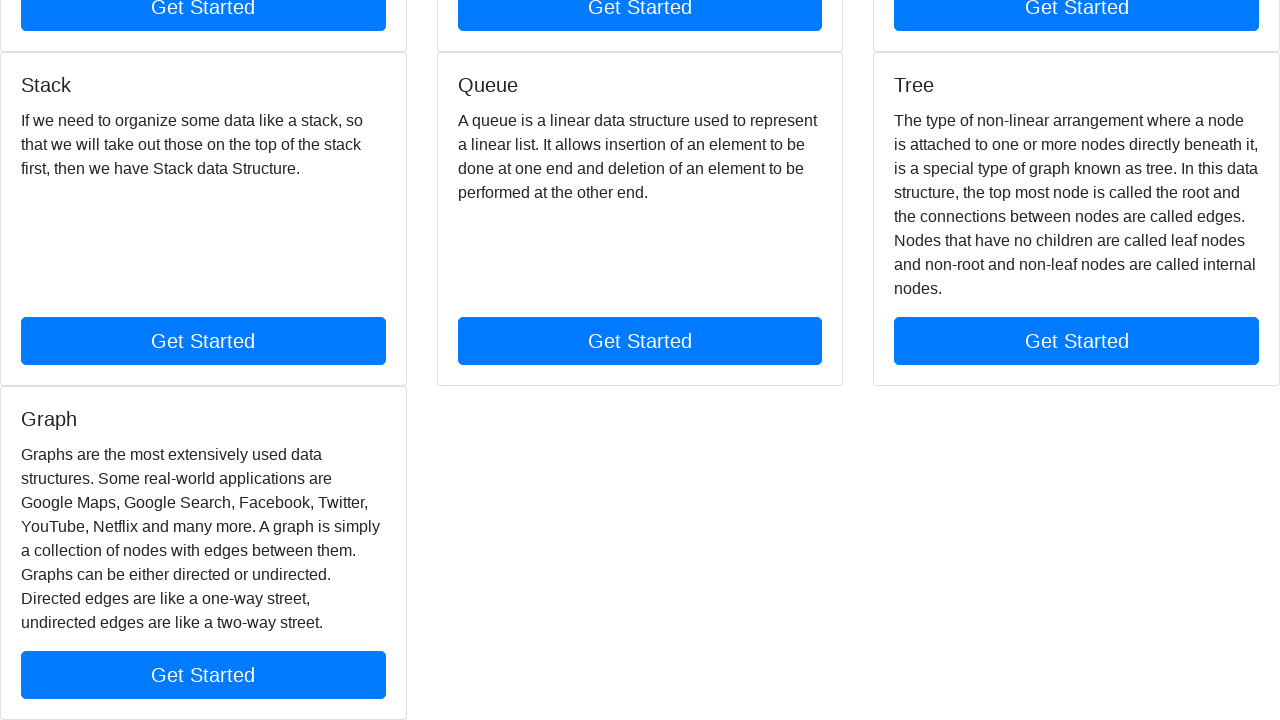